Navigates to an iFood restaurant menu page and verifies that menu sections and products load correctly by checking for the presence of menu groups and product cards.

Starting URL: https://www.ifood.com.br/delivery/rio-de-janeiro-rj/cumbuca-catete/e2c3f587-3c83-4ea7-8418-a4b693caaaa4

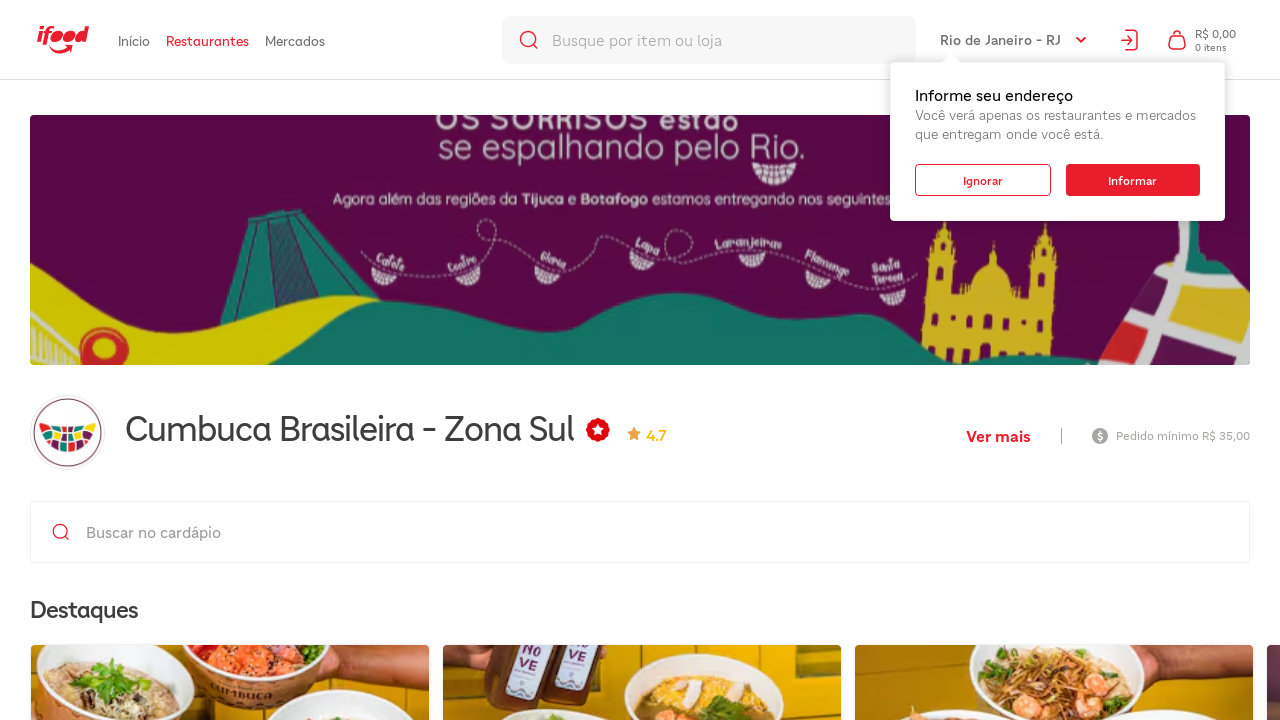

Waited for menu section titles to load
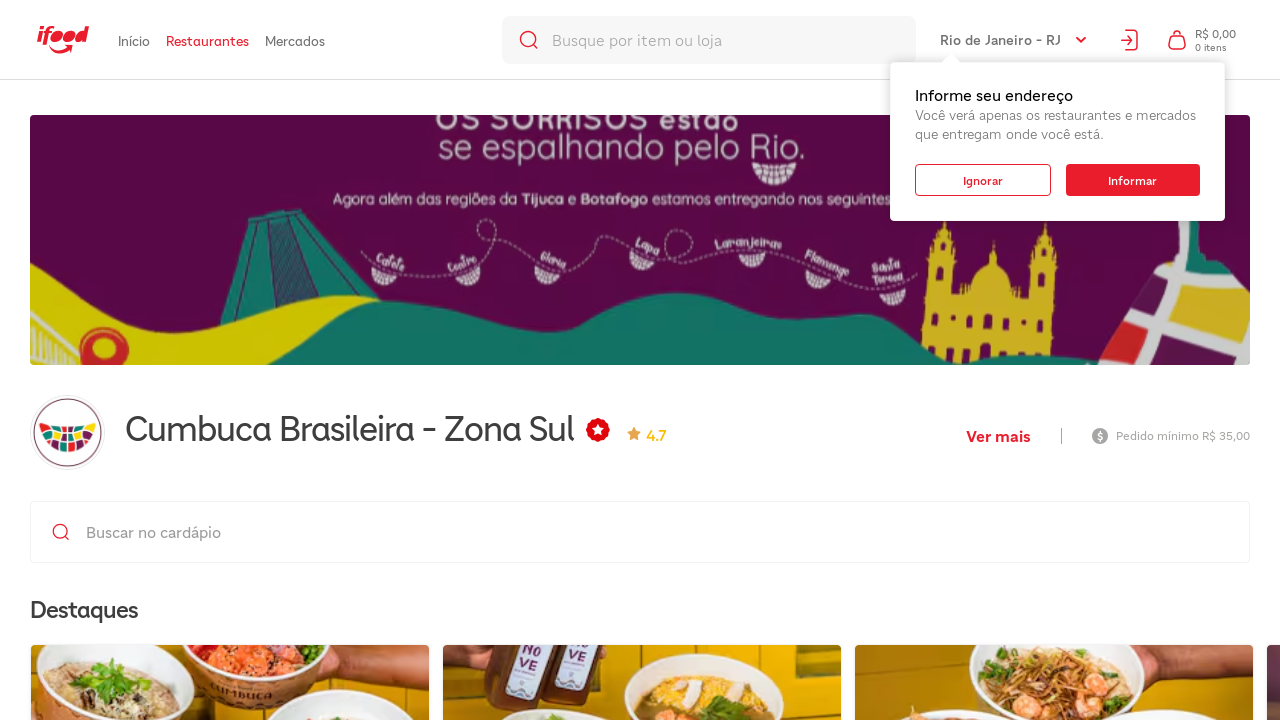

Verified menu group sections are present
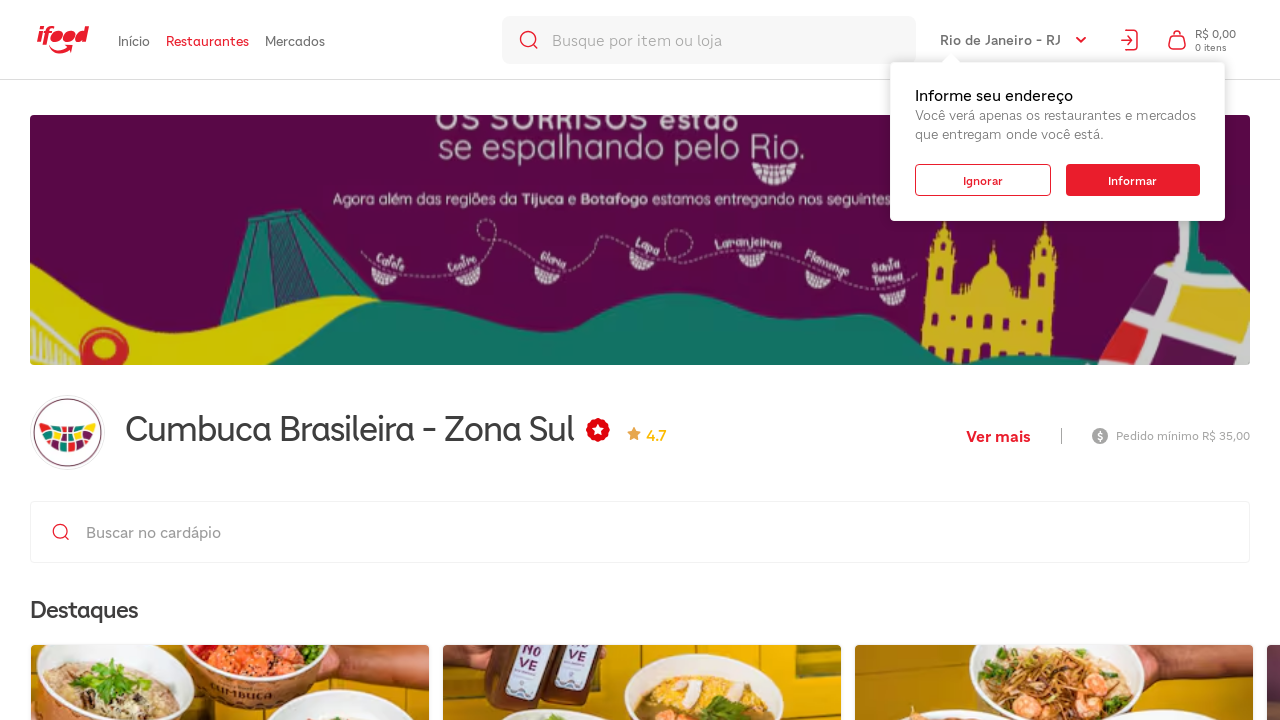

Verified product cards are loaded within the menu
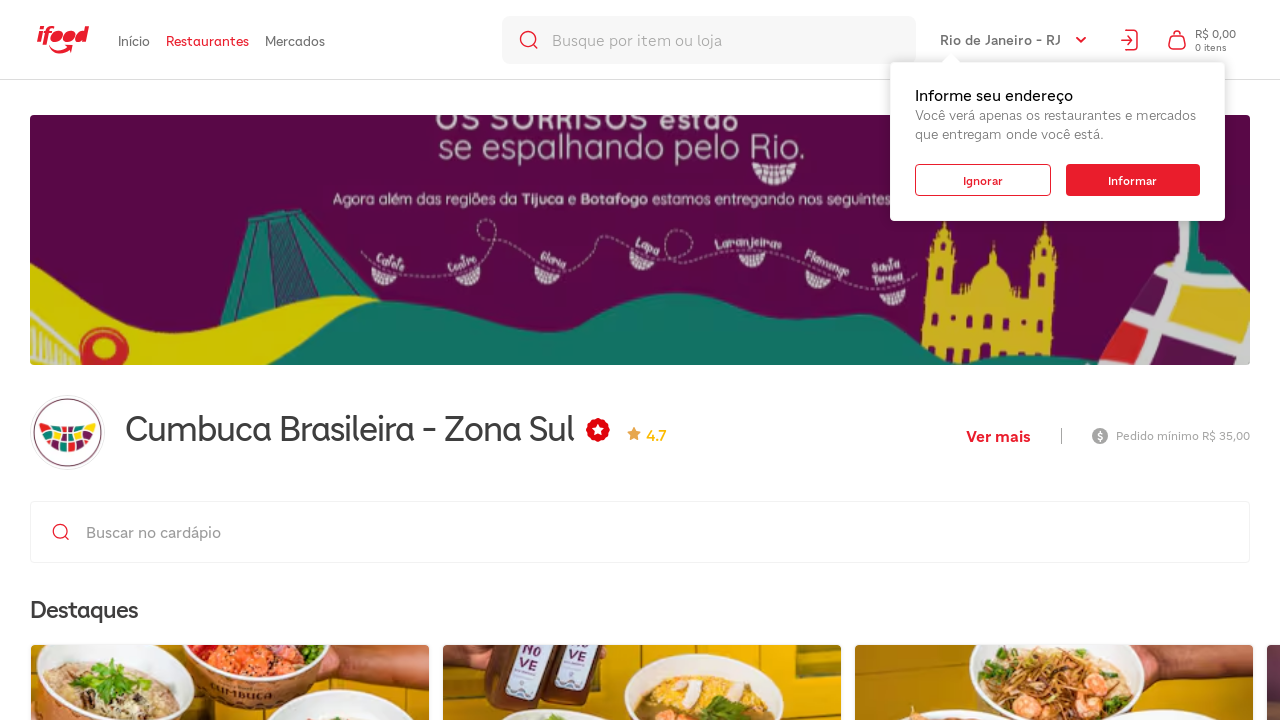

Verified product descriptions are visible
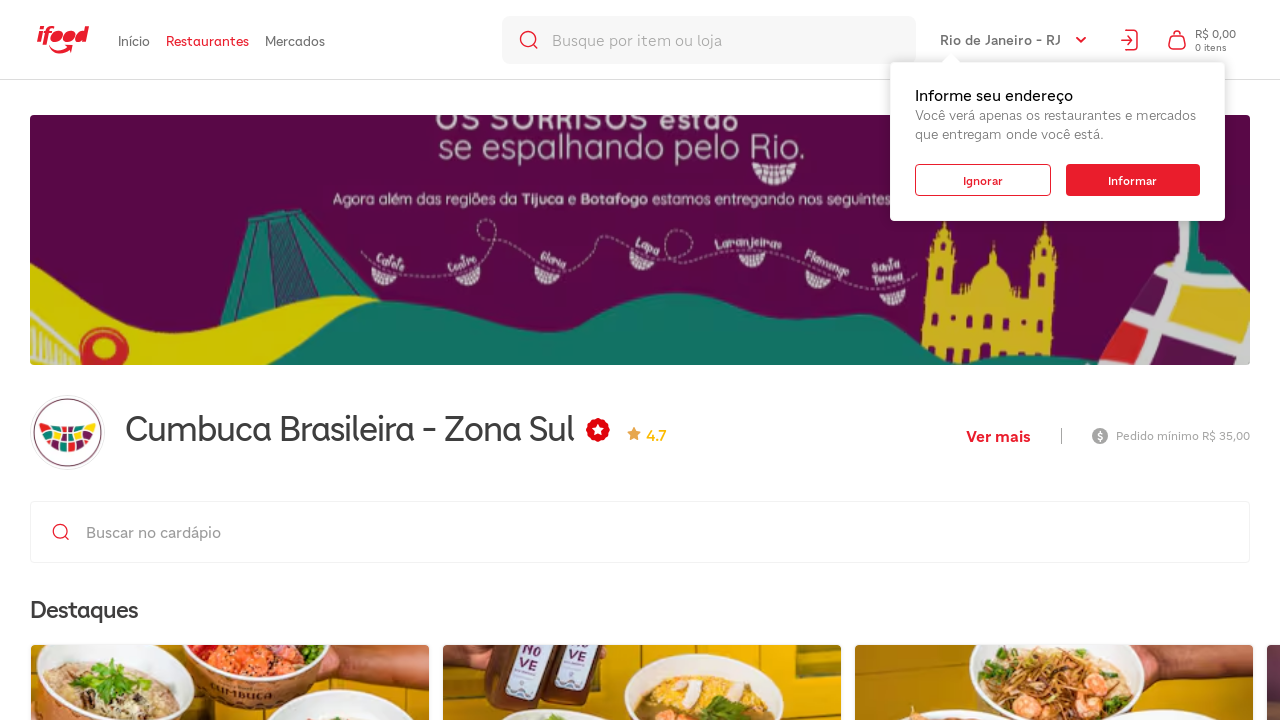

Verified product prices are visible
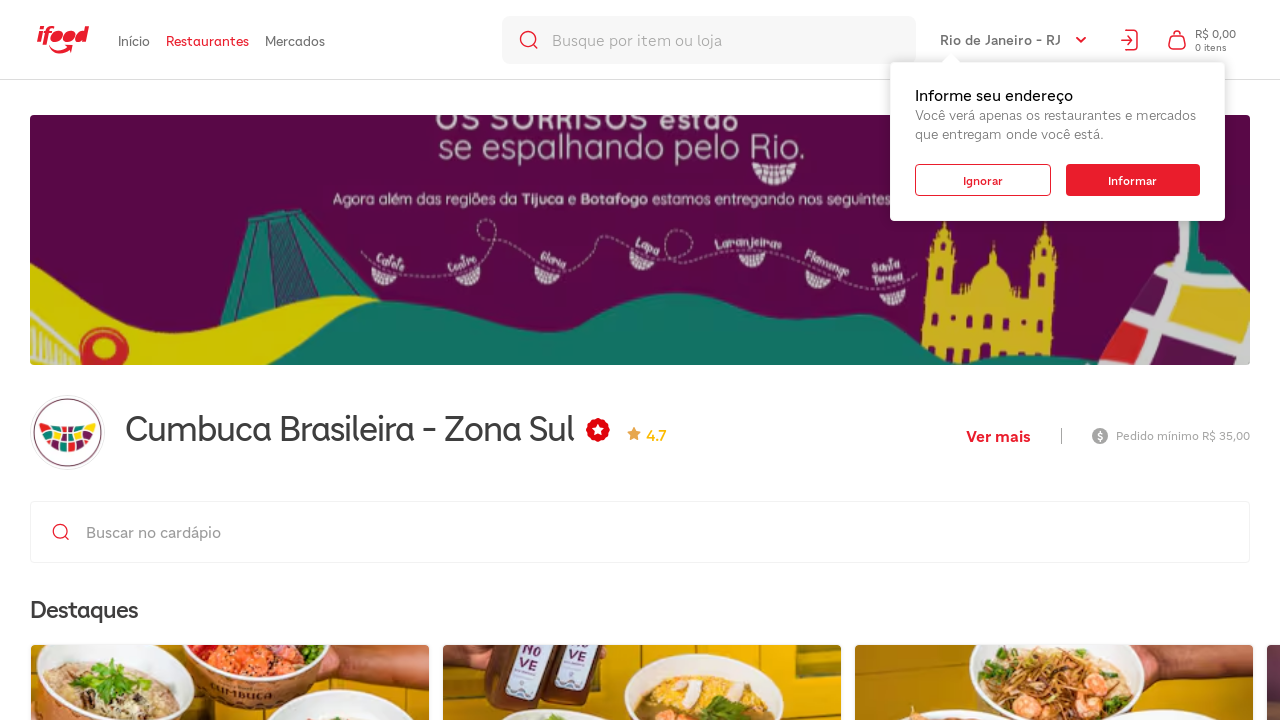

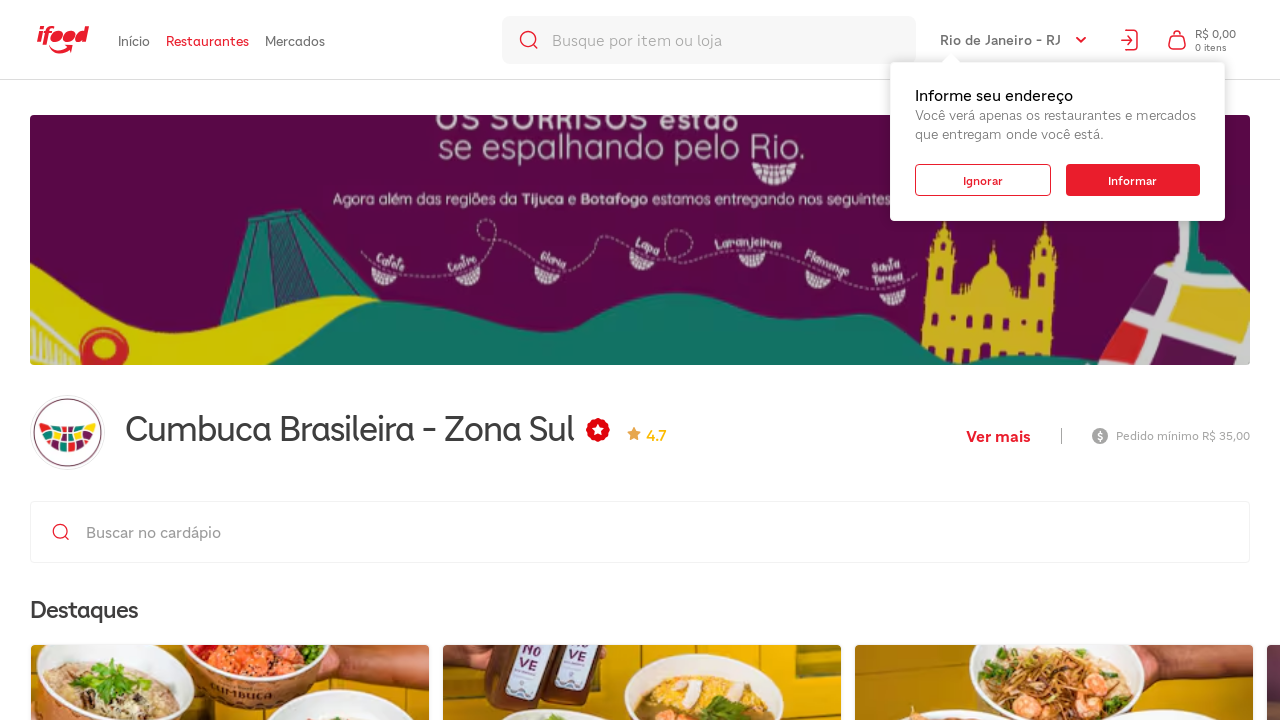